Tests the enabling/disabling of date picker based on round trip selection by clicking the round trip radio button and verifying the style attribute changes

Starting URL: https://rahulshettyacademy.com/dropdownsPractise/

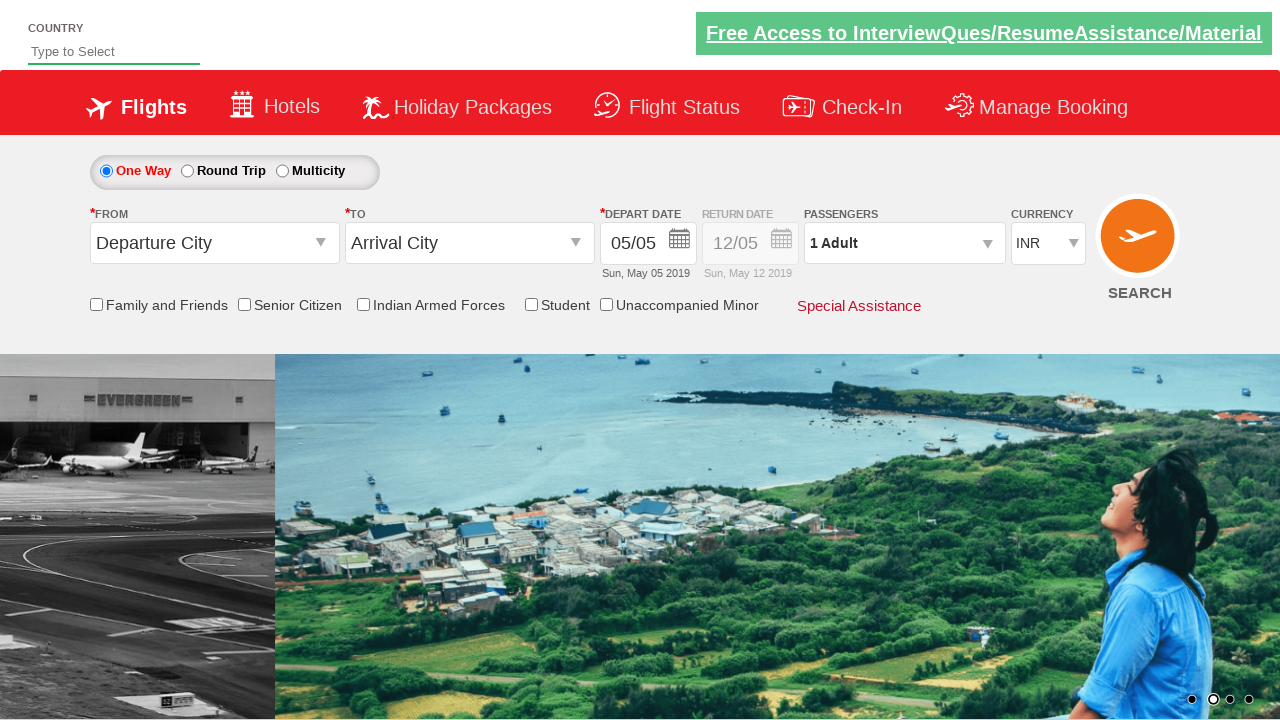

Clicked Round Trip radio button at (187, 171) on xpath=//input[@id='ctl00_mainContent_rbtnl_Trip_1']
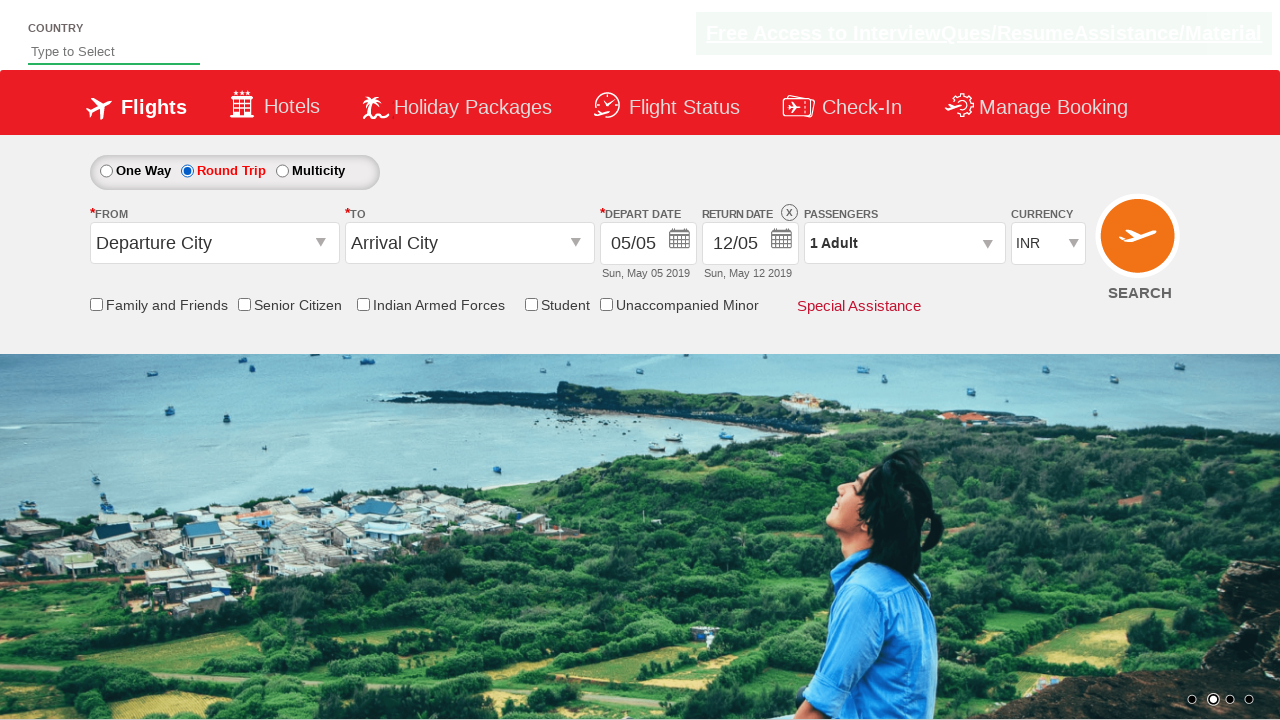

Retrieved style attribute from date picker div
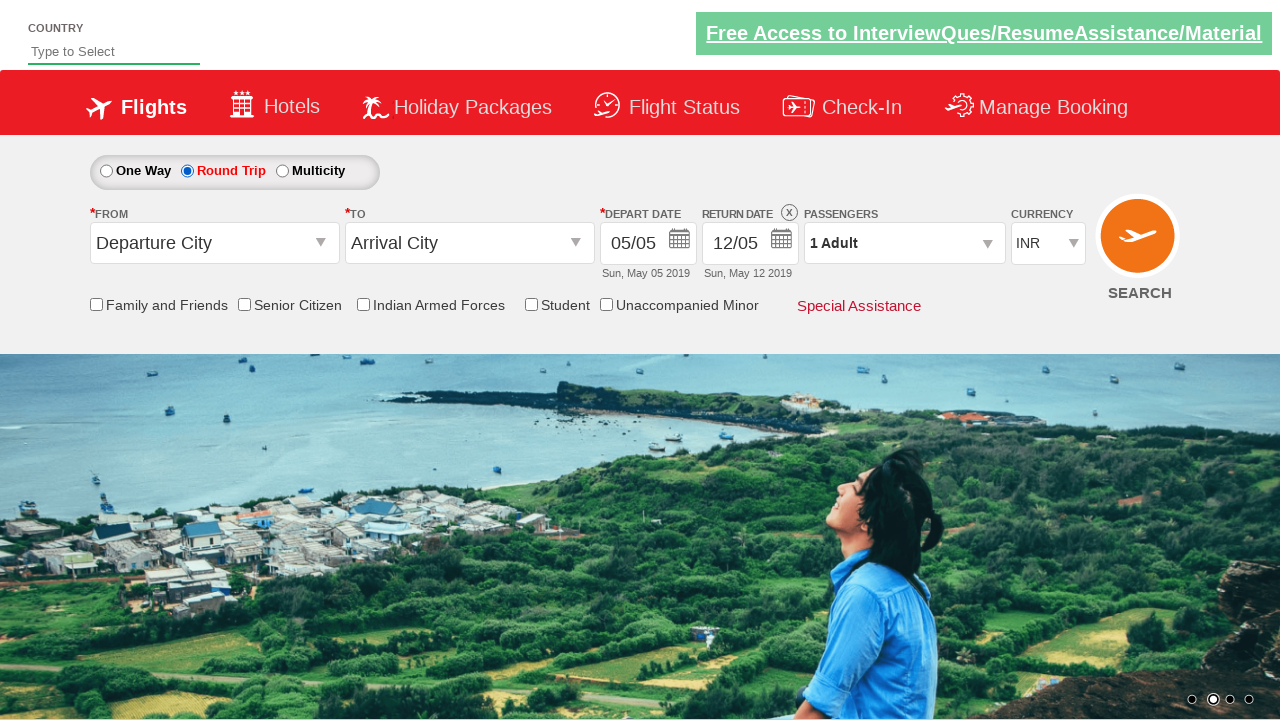

Verified date picker is enabled (opacity '1' found in style attribute)
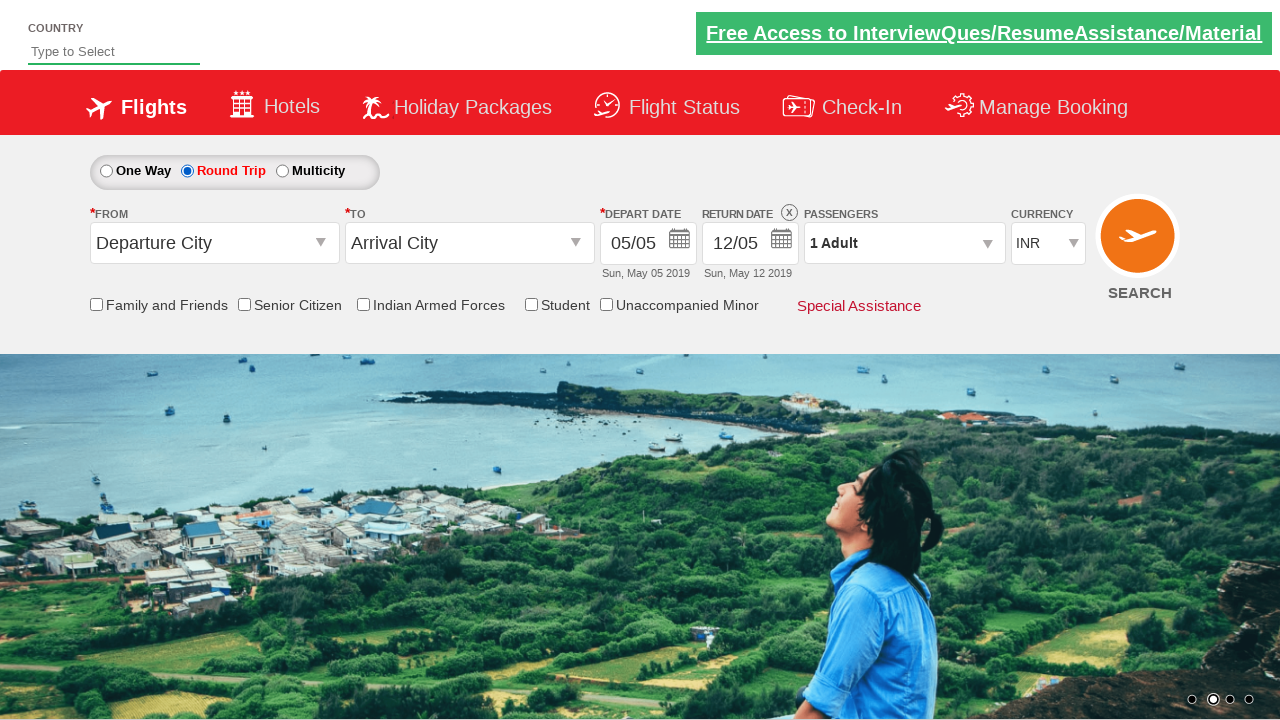

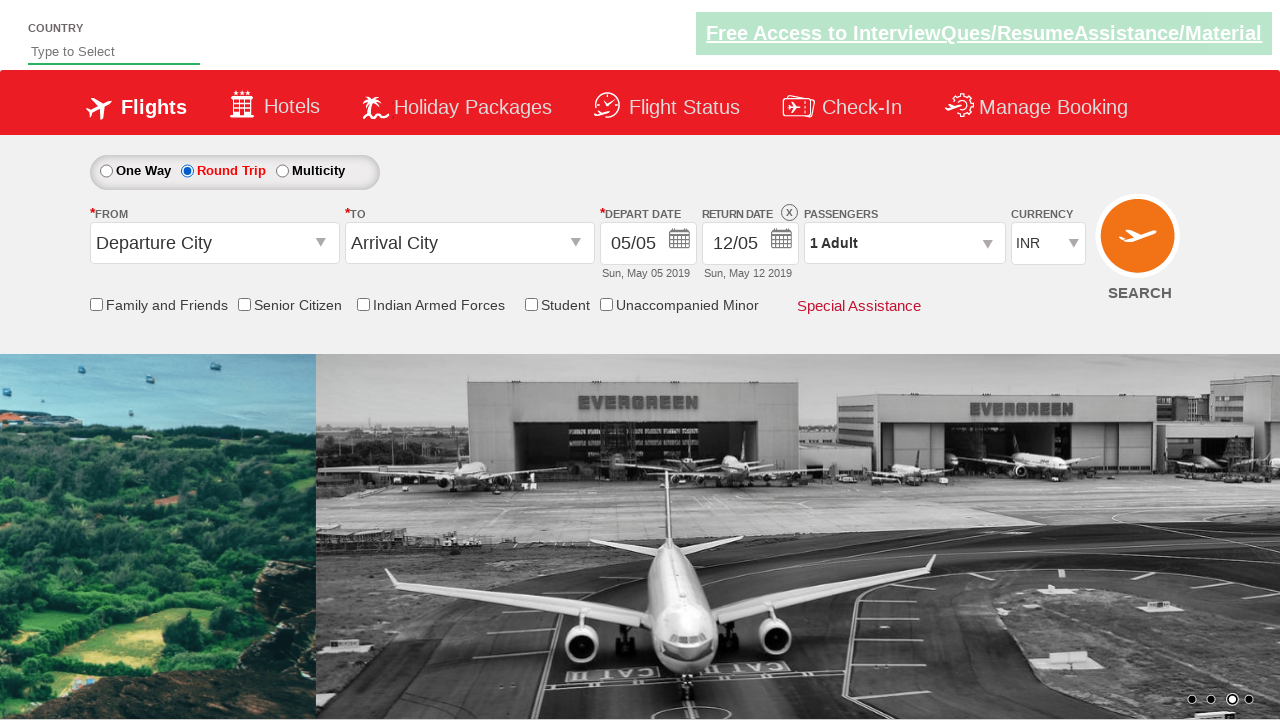